Opens the Outlook web page without performing any further actions

Starting URL: https://outlook.live.com/owa/

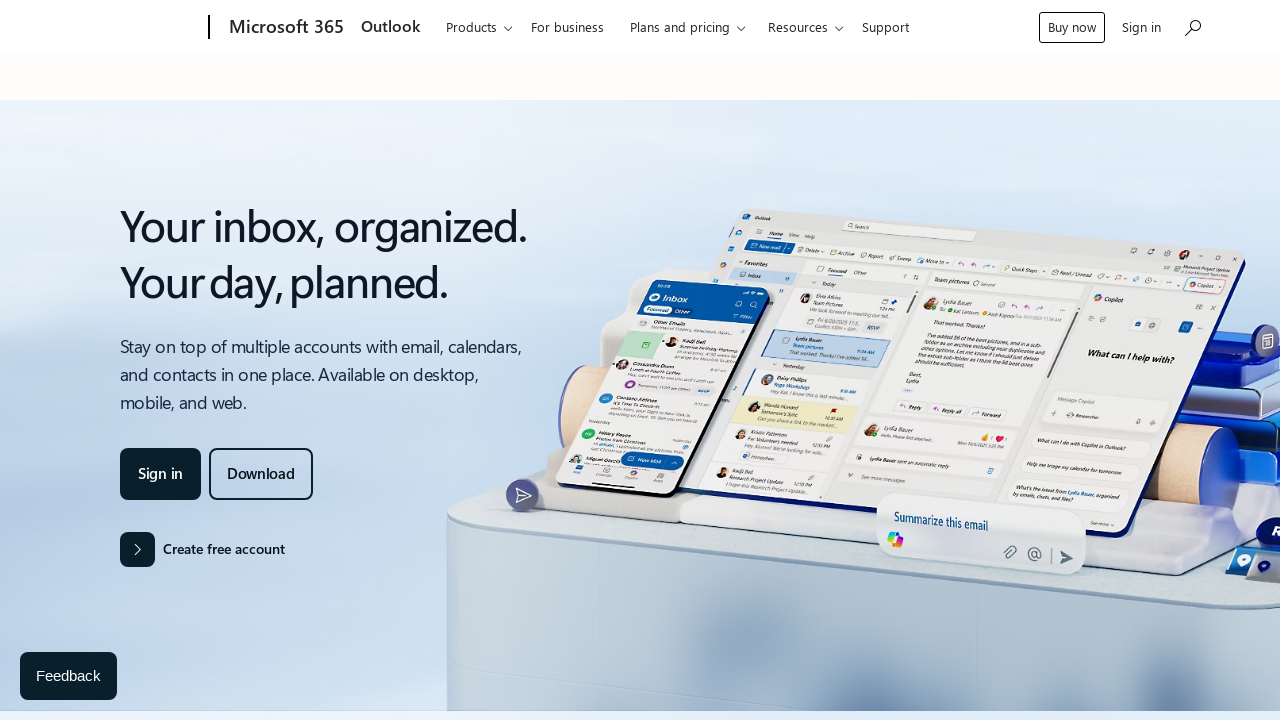

Navigated to Outlook web page at https://outlook.live.com/owa/
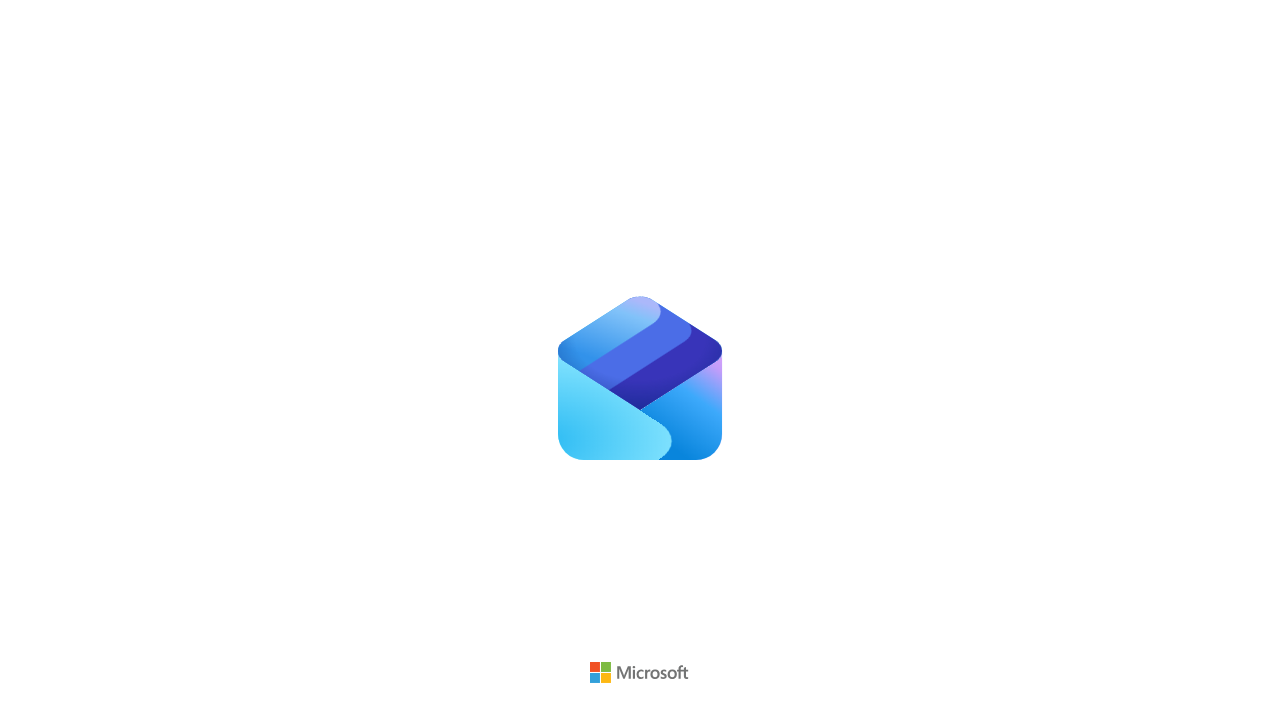

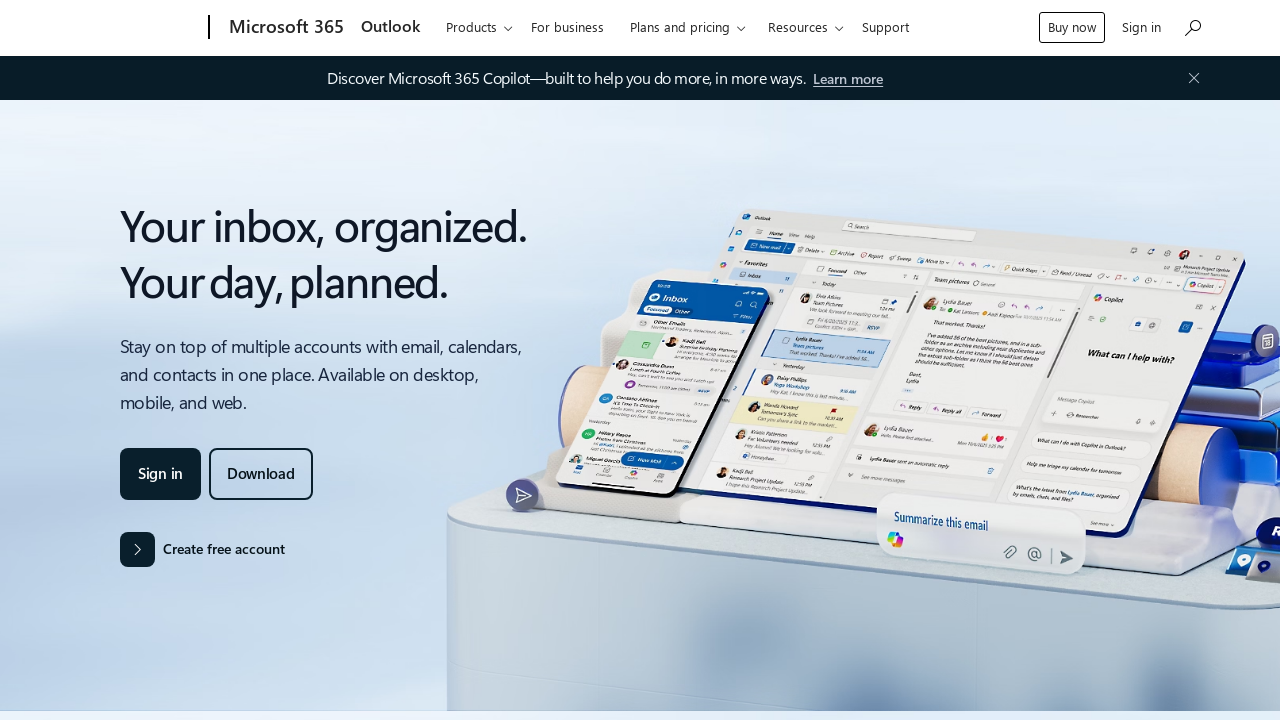